Tests clearing the complete state of all items by checking and unchecking the toggle all

Starting URL: https://demo.playwright.dev/todomvc

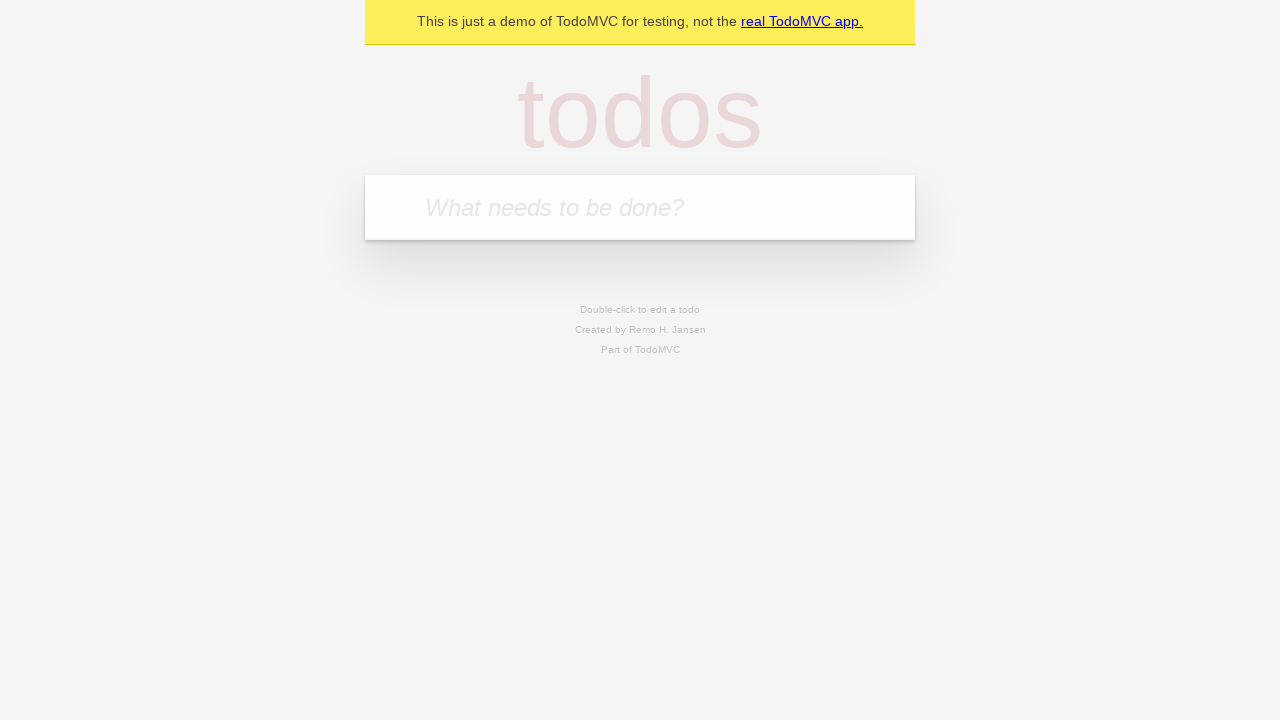

Filled todo input with 'buy some cheese' on internal:attr=[placeholder="What needs to be done?"i]
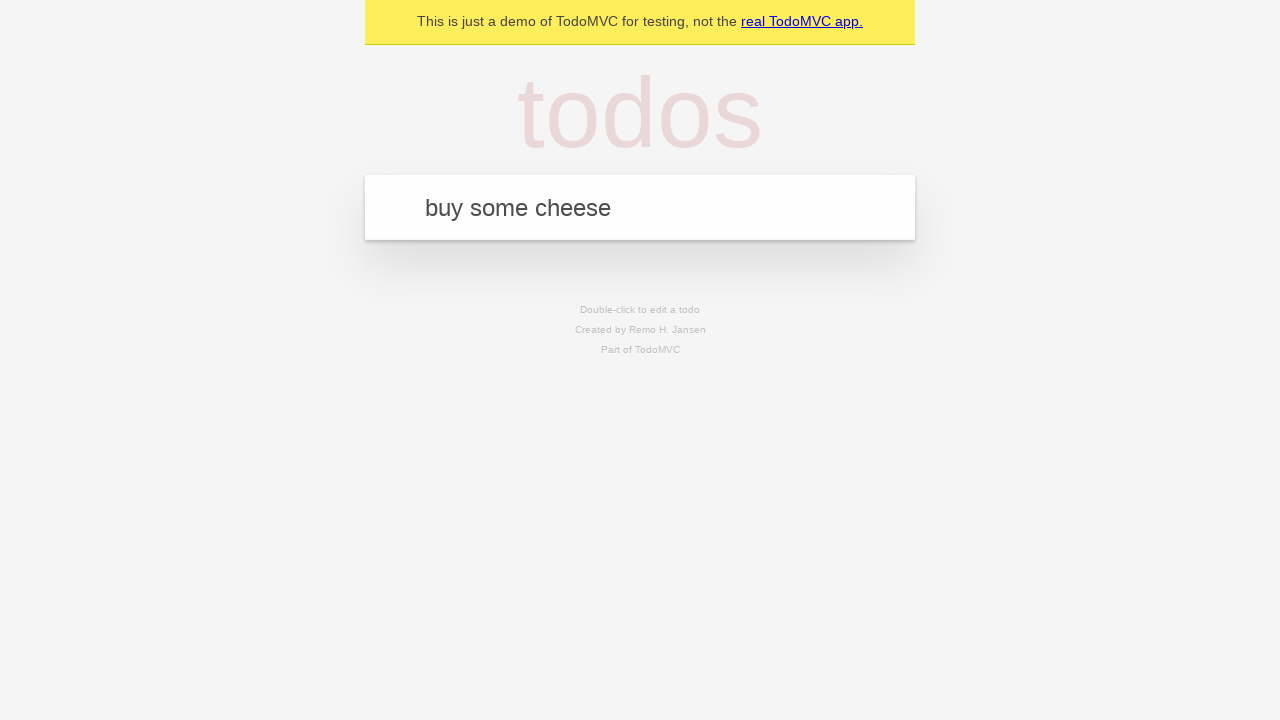

Pressed Enter to create todo 'buy some cheese' on internal:attr=[placeholder="What needs to be done?"i]
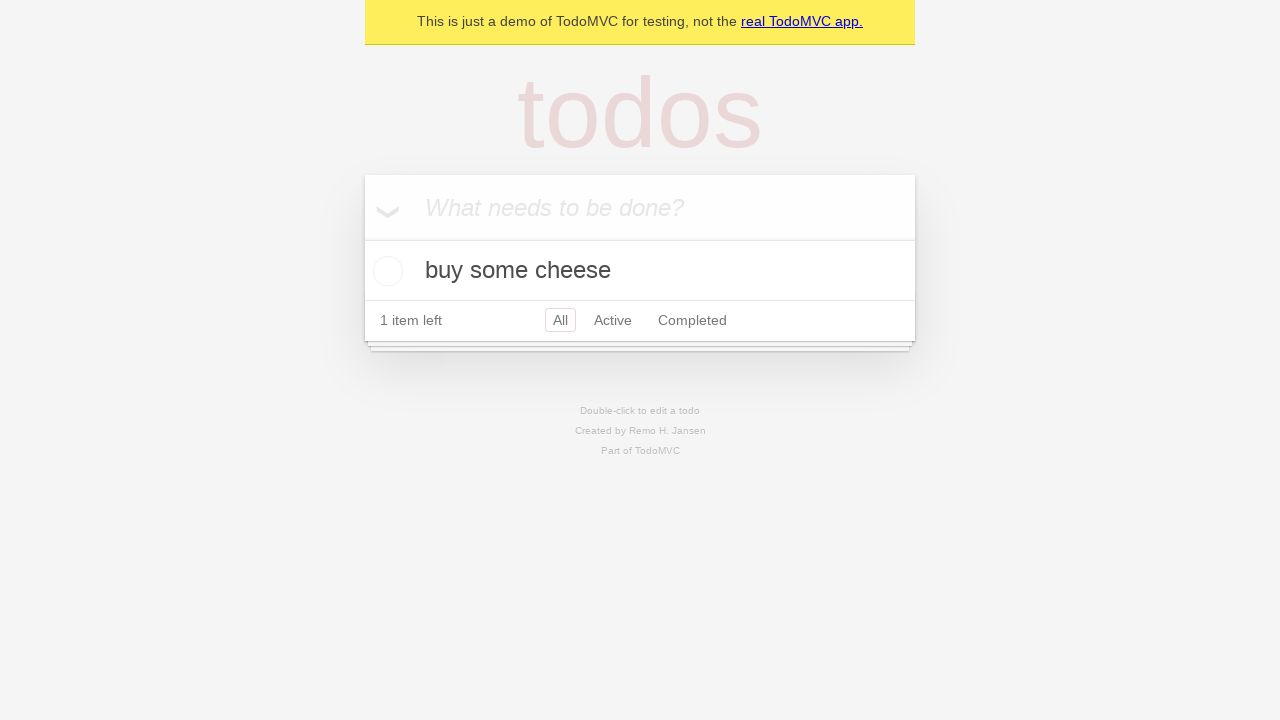

Filled todo input with 'feed the cat' on internal:attr=[placeholder="What needs to be done?"i]
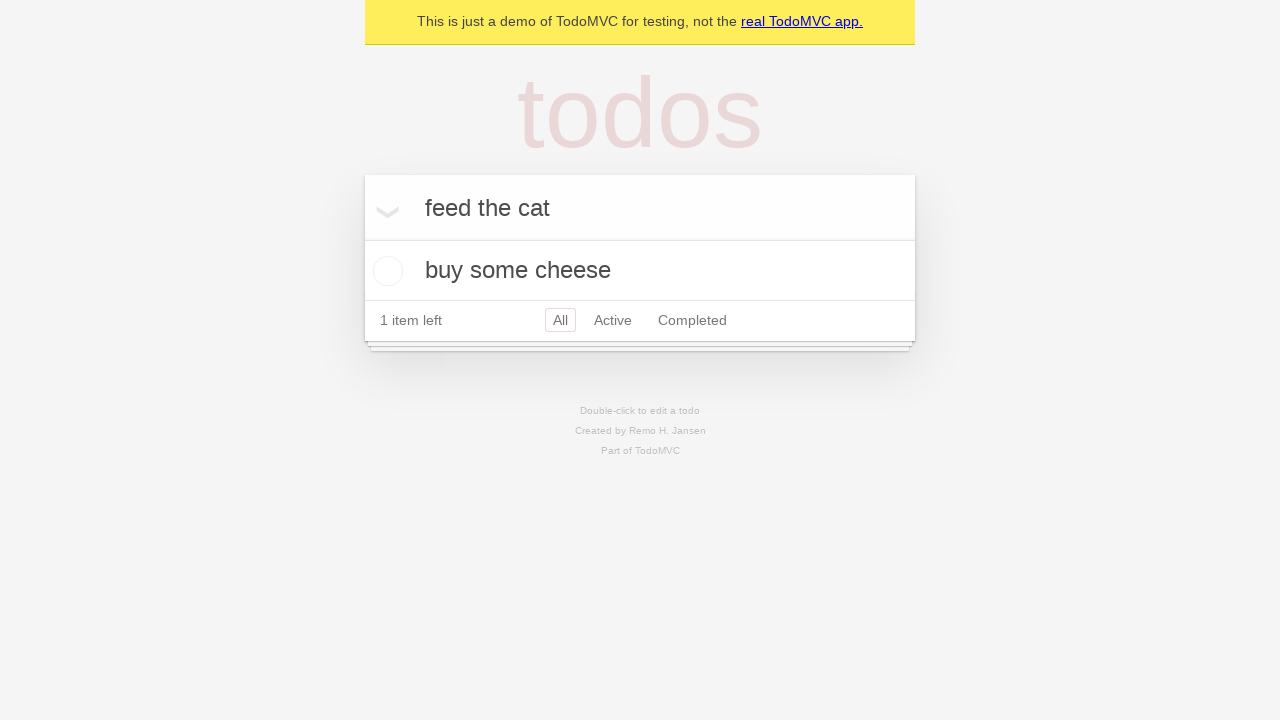

Pressed Enter to create todo 'feed the cat' on internal:attr=[placeholder="What needs to be done?"i]
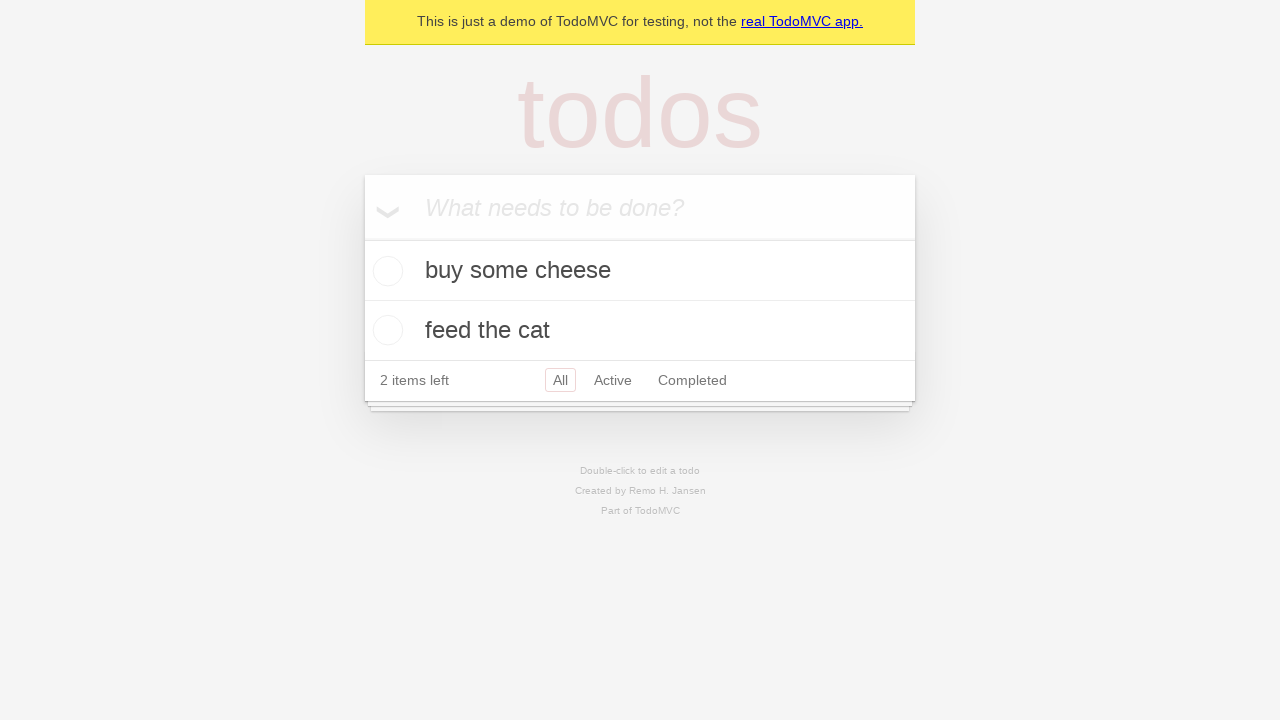

Filled todo input with 'book a doctors appointment' on internal:attr=[placeholder="What needs to be done?"i]
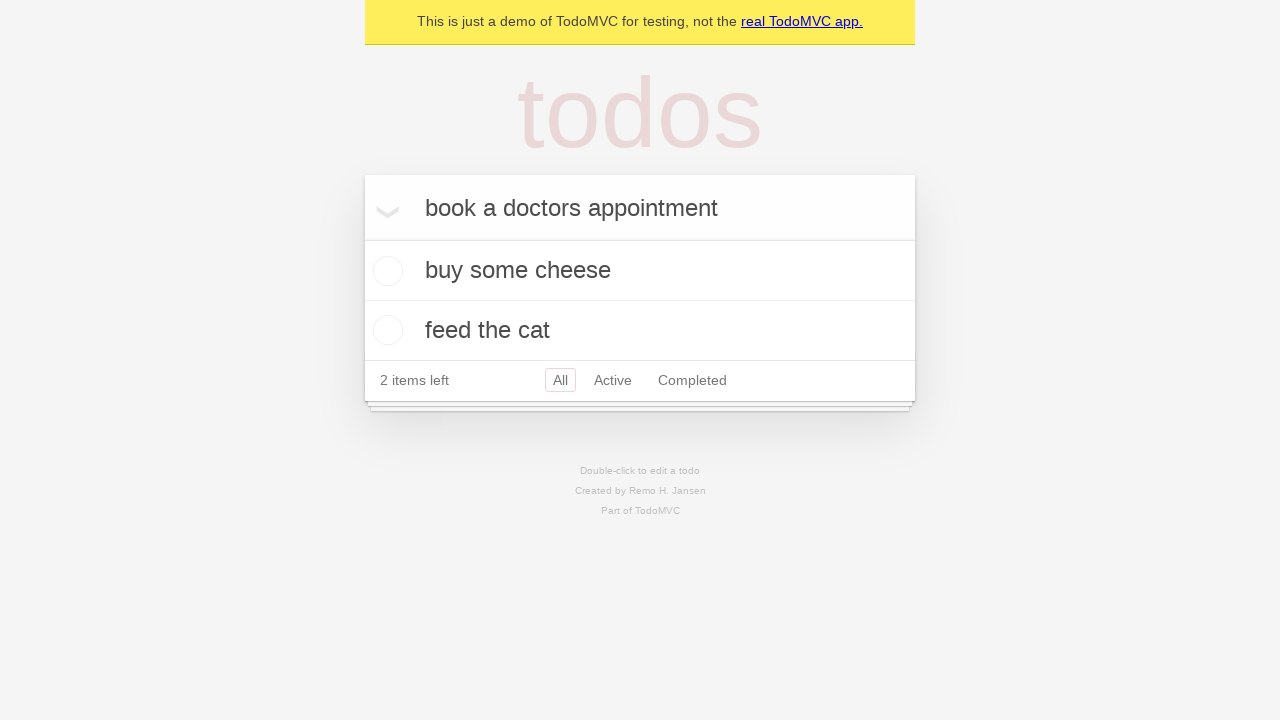

Pressed Enter to create todo 'book a doctors appointment' on internal:attr=[placeholder="What needs to be done?"i]
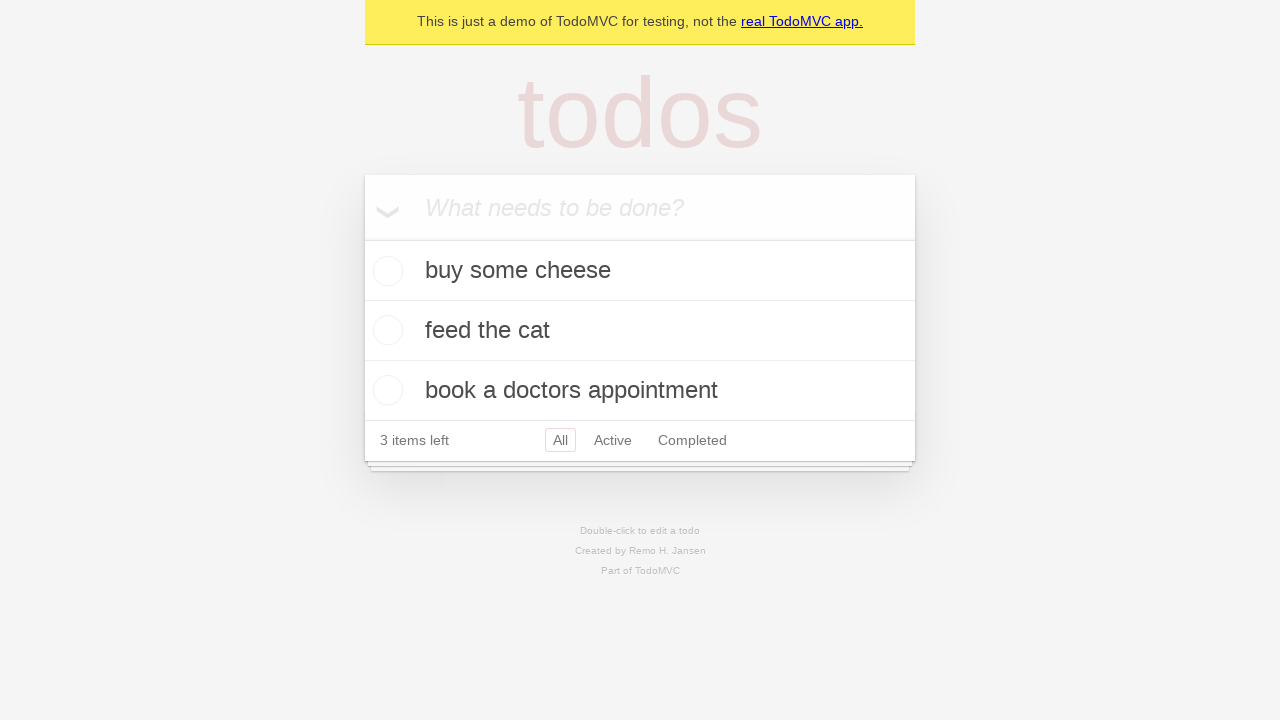

Checked toggle all to mark all items as complete at (362, 238) on internal:label="Mark all as complete"i
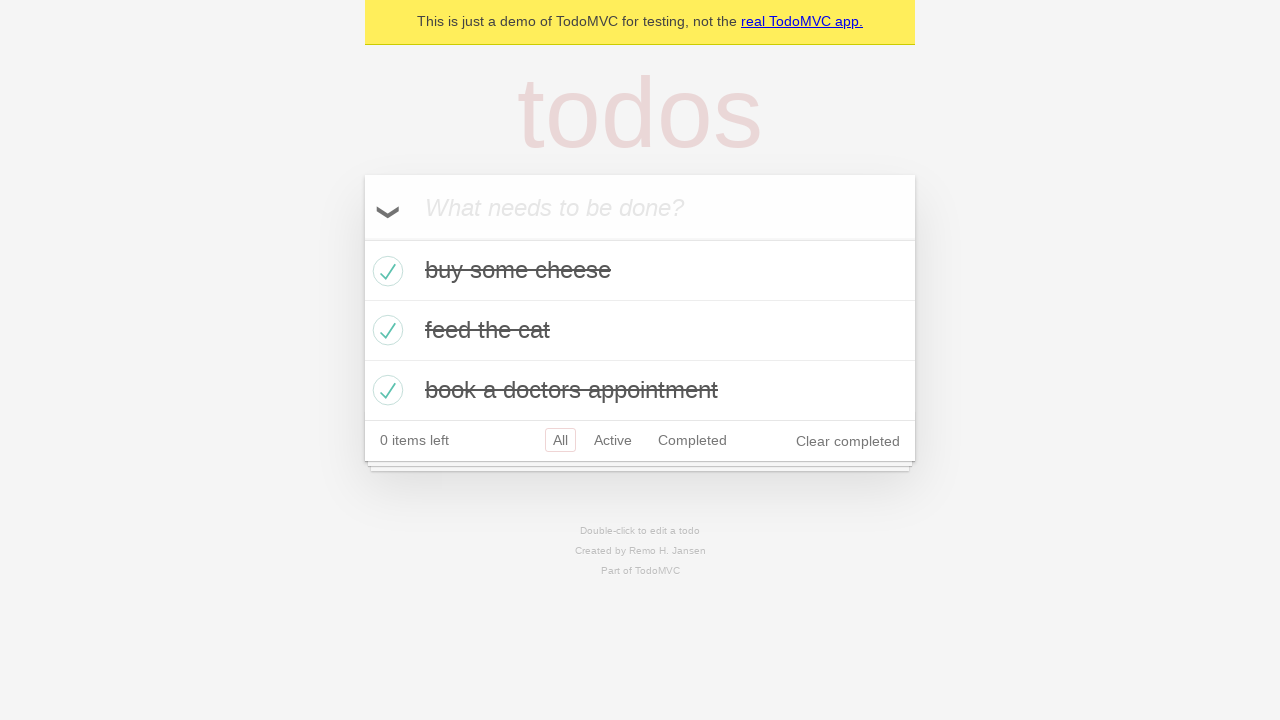

Unchecked toggle all to mark all items as incomplete at (362, 238) on internal:label="Mark all as complete"i
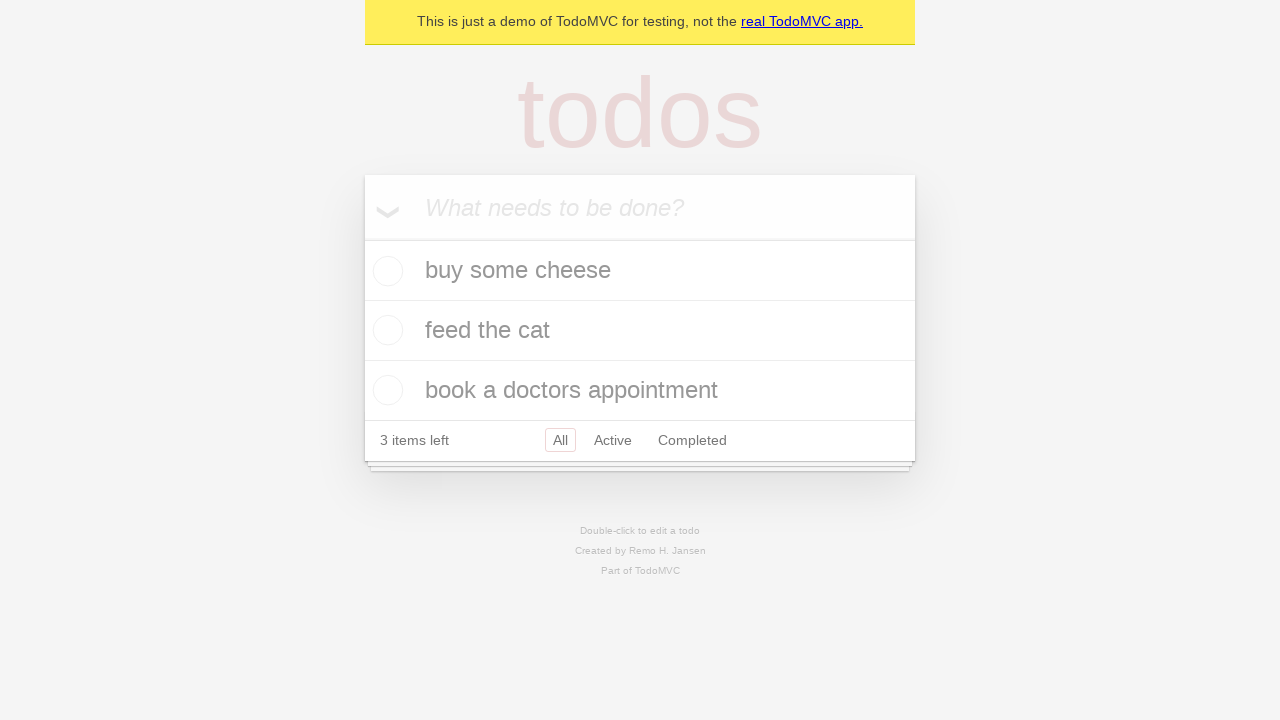

Waited for items to update to uncompleted state
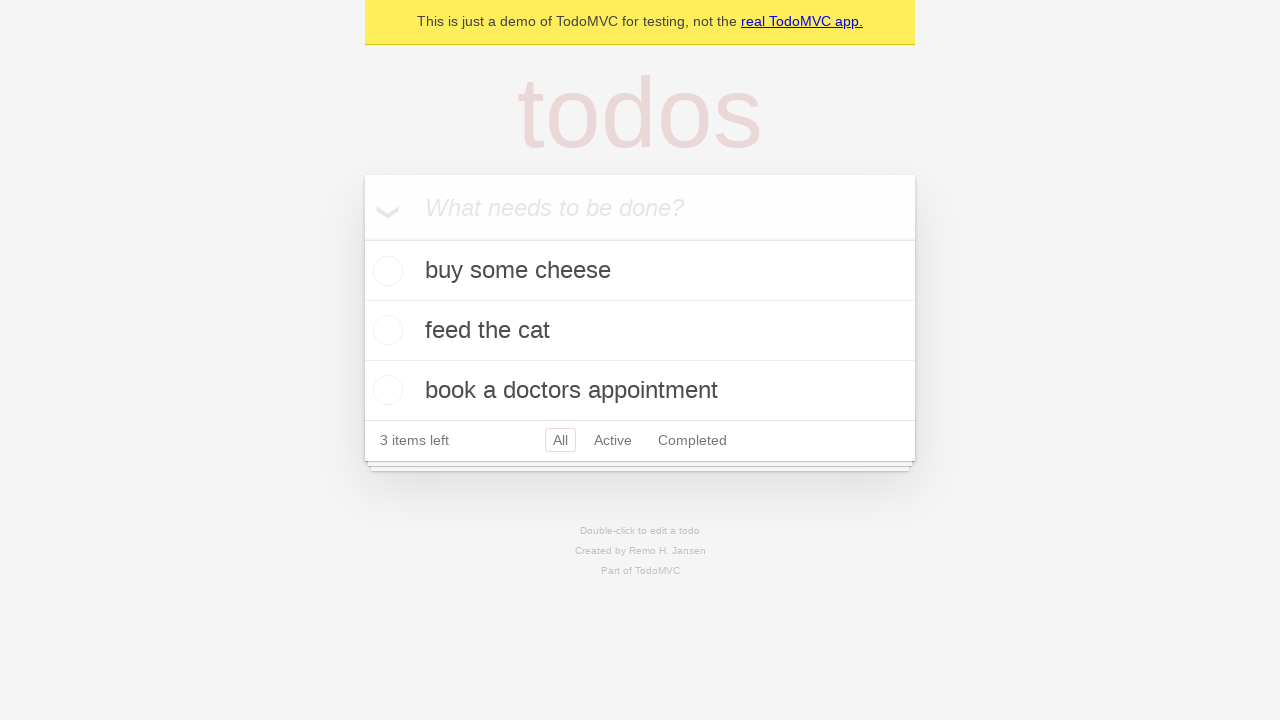

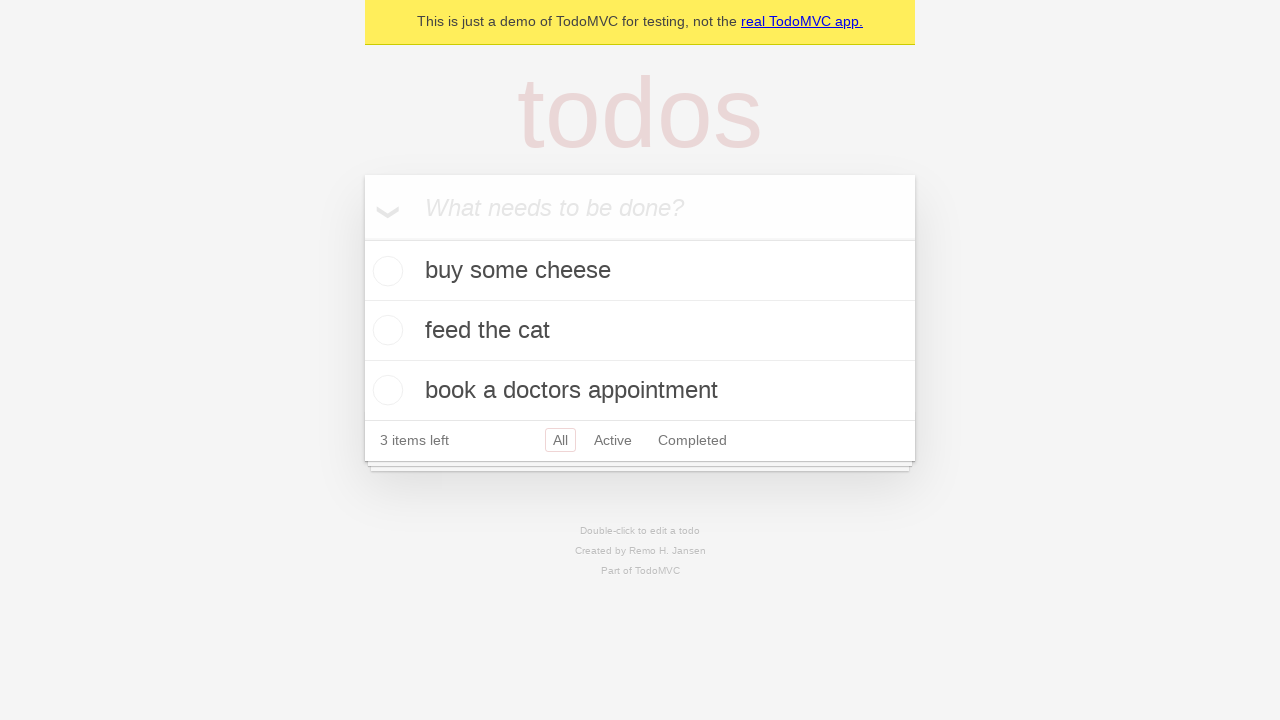